Tests dynamic loading functionality by clicking a start button and waiting for the "Hello World!" message to appear

Starting URL: https://automationfc.github.io/dynamic-loading/

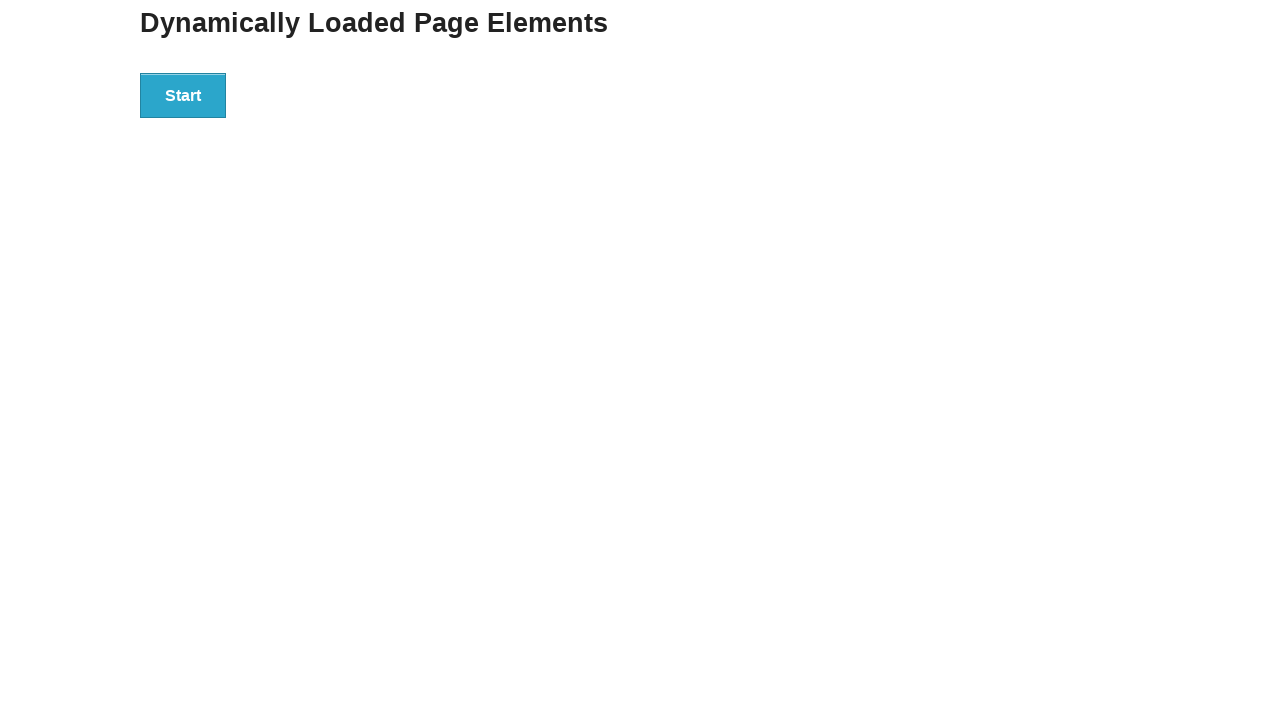

Clicked the start button to trigger dynamic loading at (183, 95) on #start>button
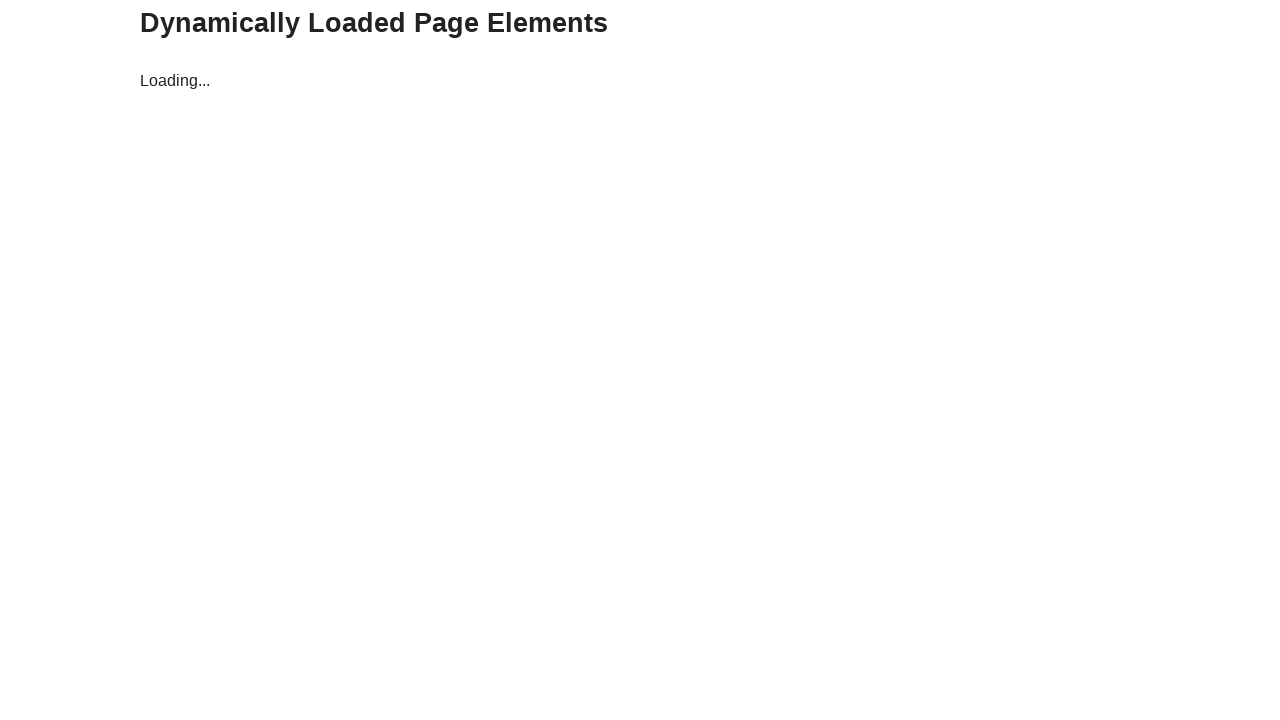

Waited for 'Hello World!' message to appear and become visible
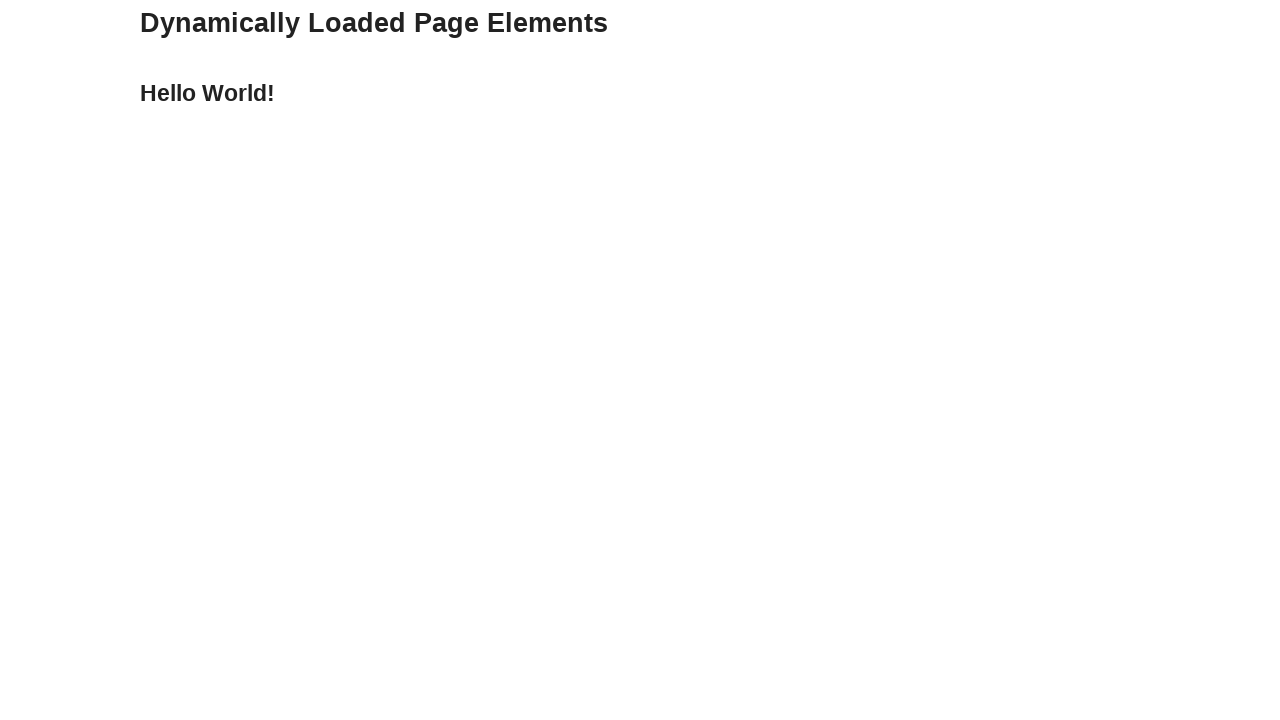

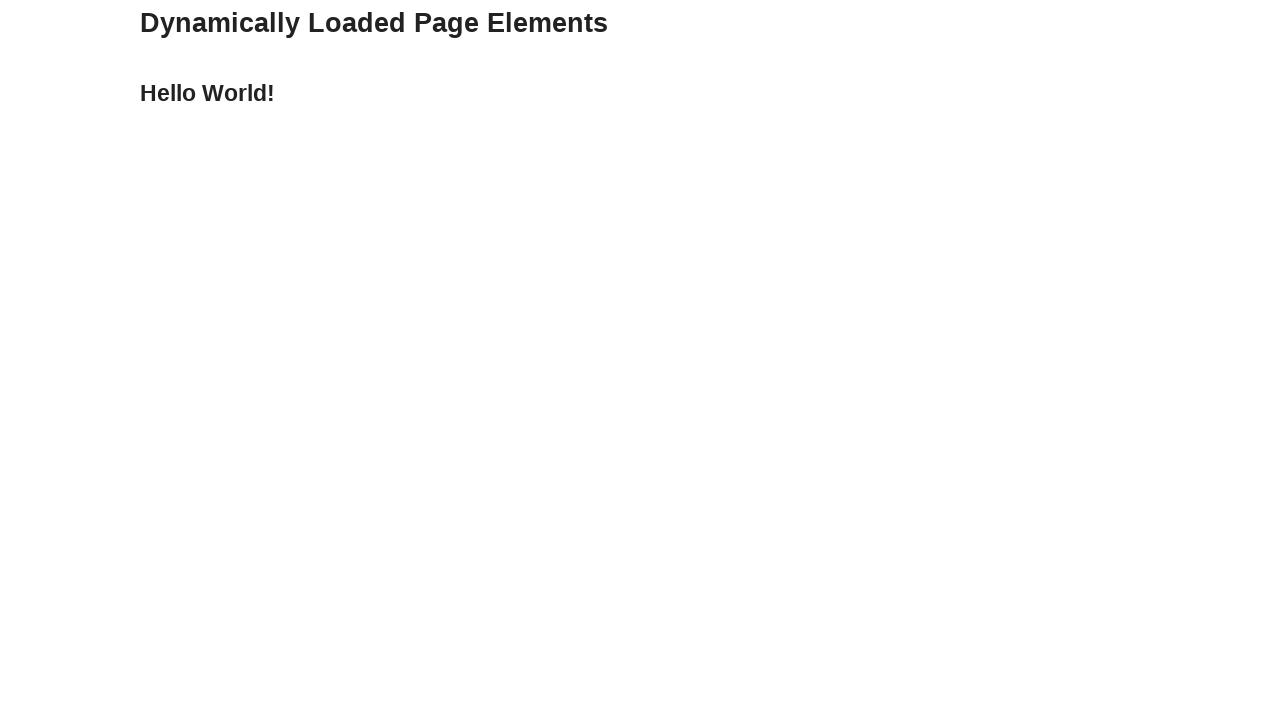